Tests right-click context menu functionality by performing a context click on an element and selecting an option from the menu, then handling the resulting alert

Starting URL: https://swisnl.github.io/jQuery-contextMenu/demo.html

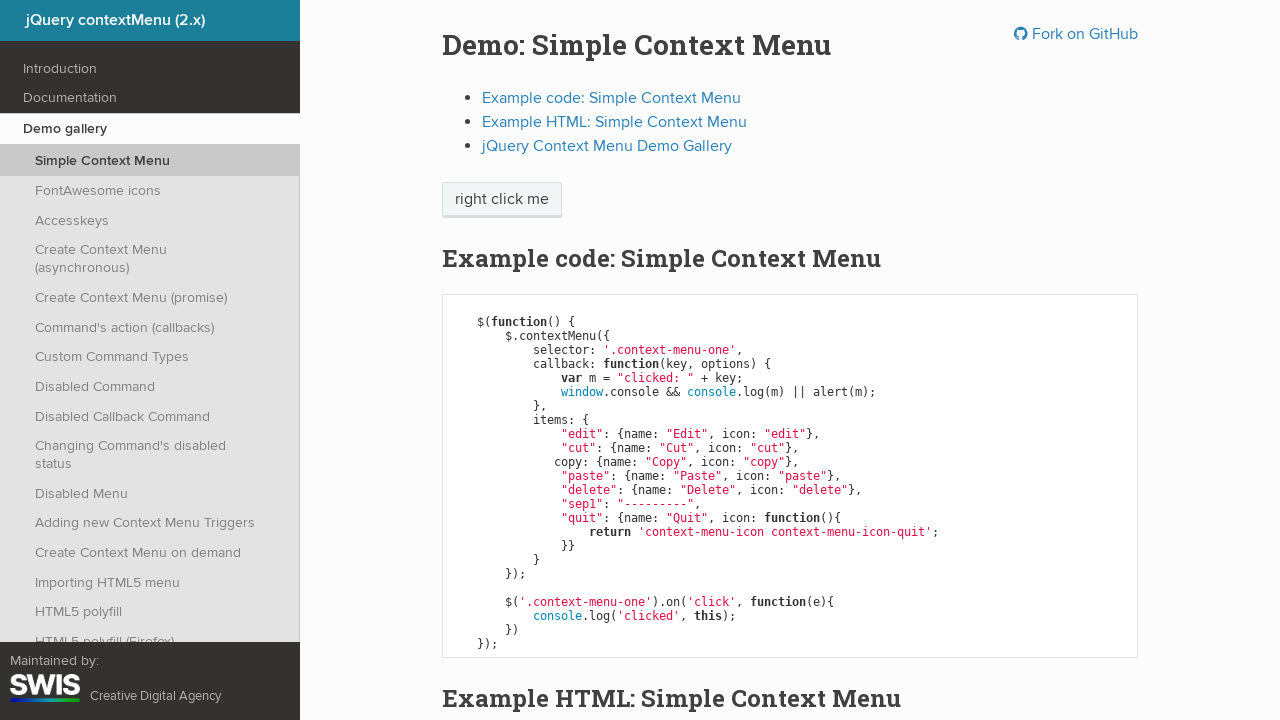

Right-clicked on 'right click me' element to open context menu at (502, 200) on //span[.='right click me']
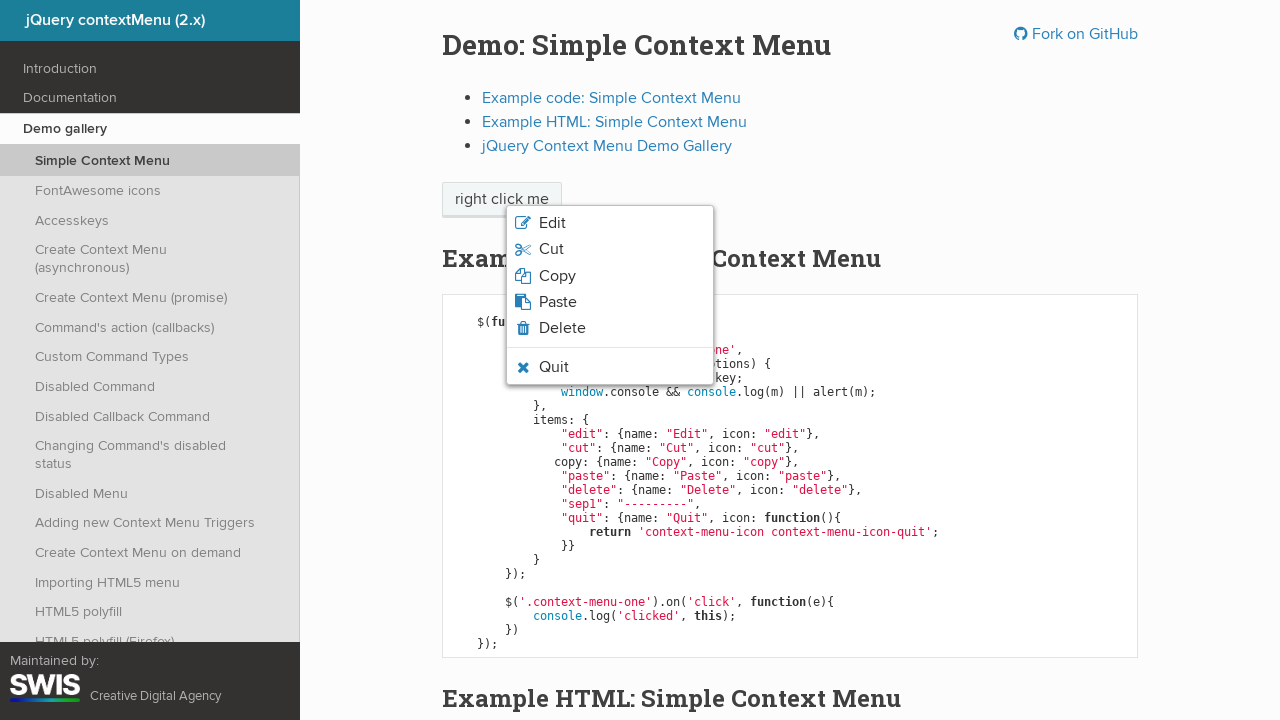

Clicked 'Paste' option from context menu at (610, 302) on xpath=//li[.='Paste']
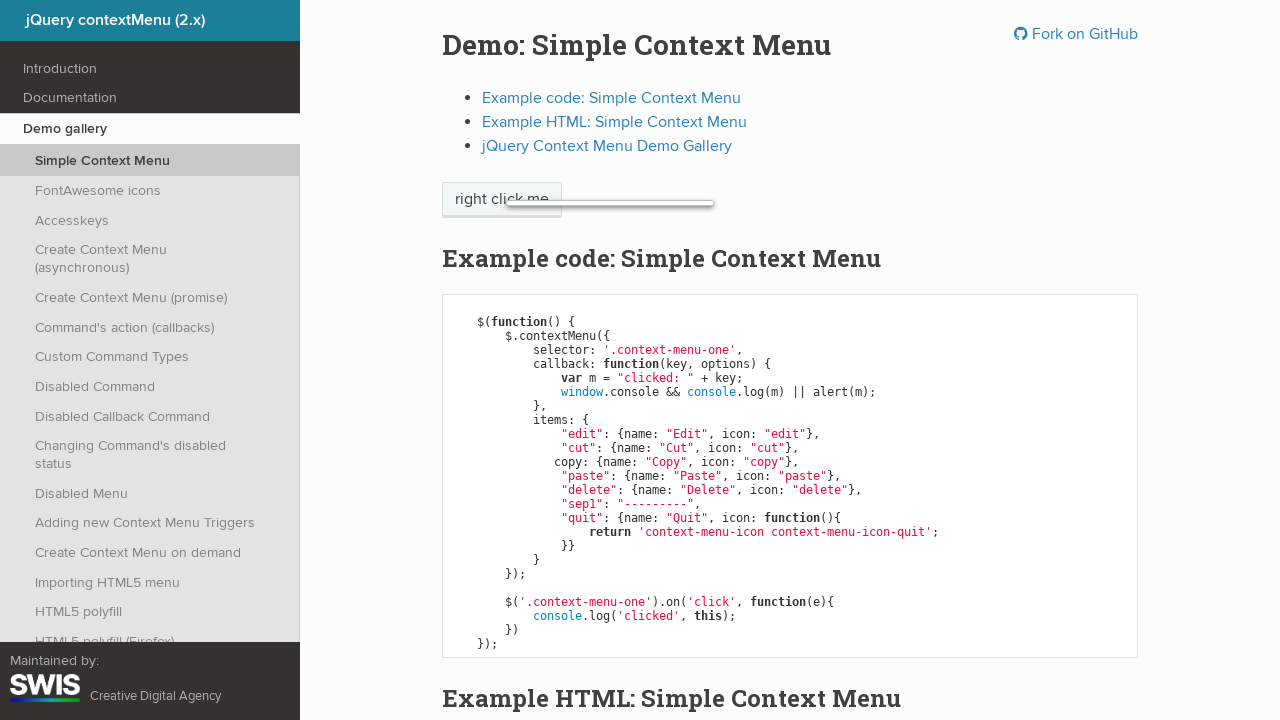

Set up alert dialog handler to accept alerts
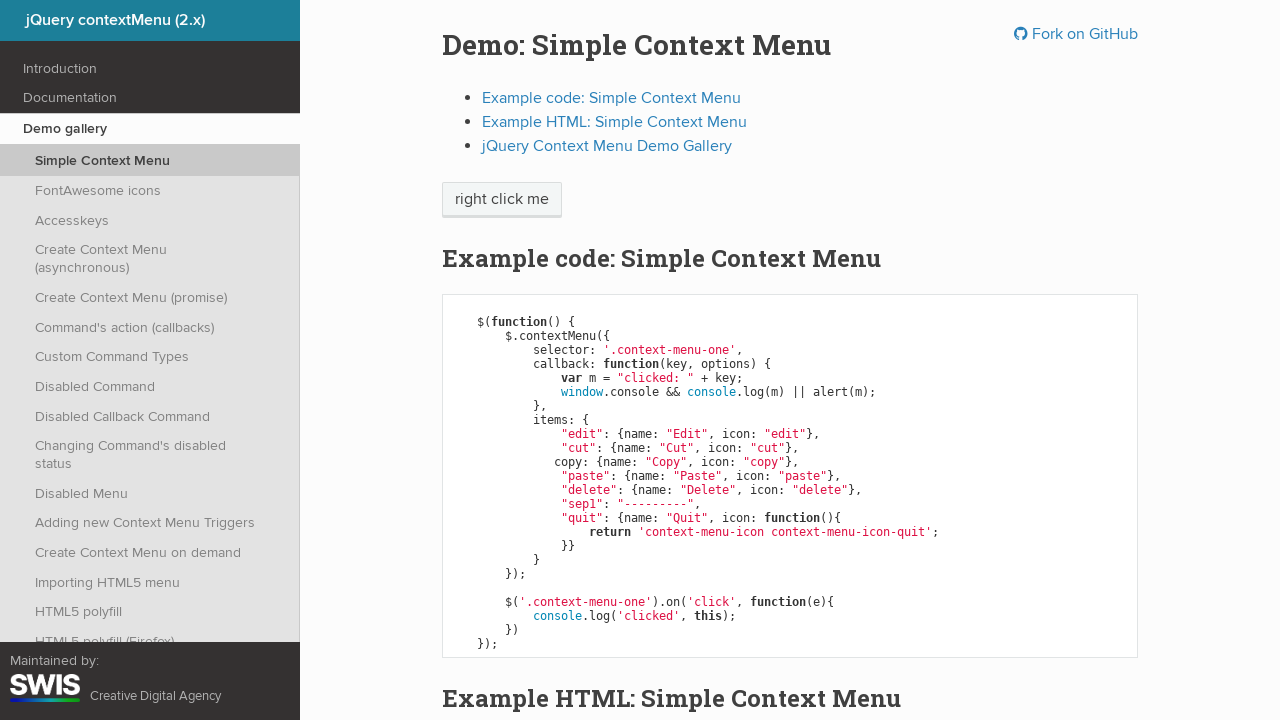

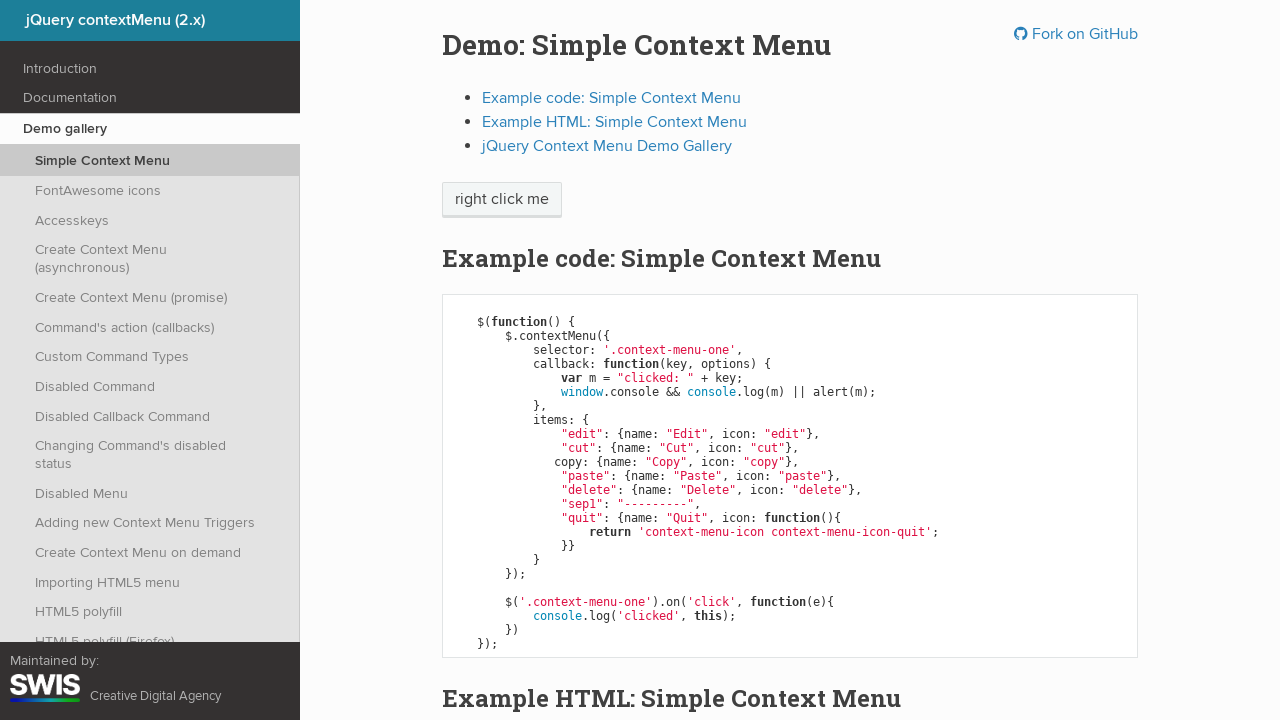